Tests checkbox interaction on a basic HTML form by clicking to check the first checkbox and clicking to uncheck the third checkbox

Starting URL: https://testpages.herokuapp.com/styled/basic-html-form-test.html

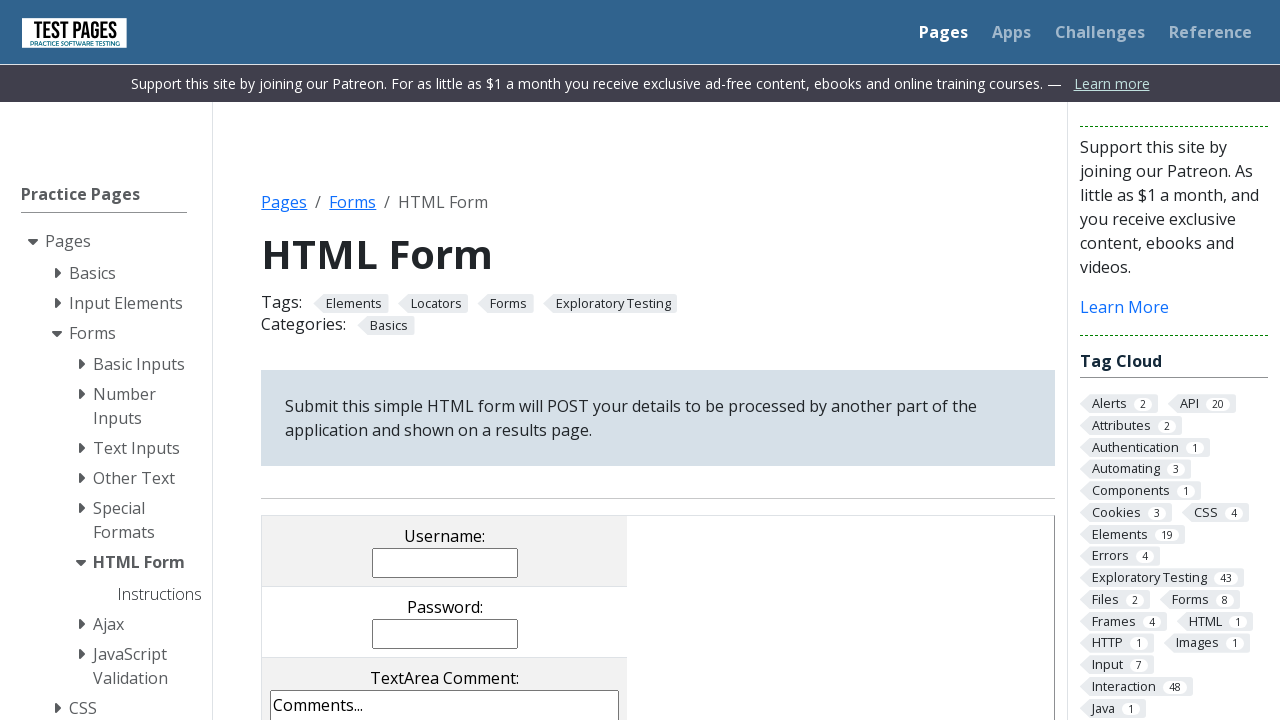

Navigated to basic HTML form test page
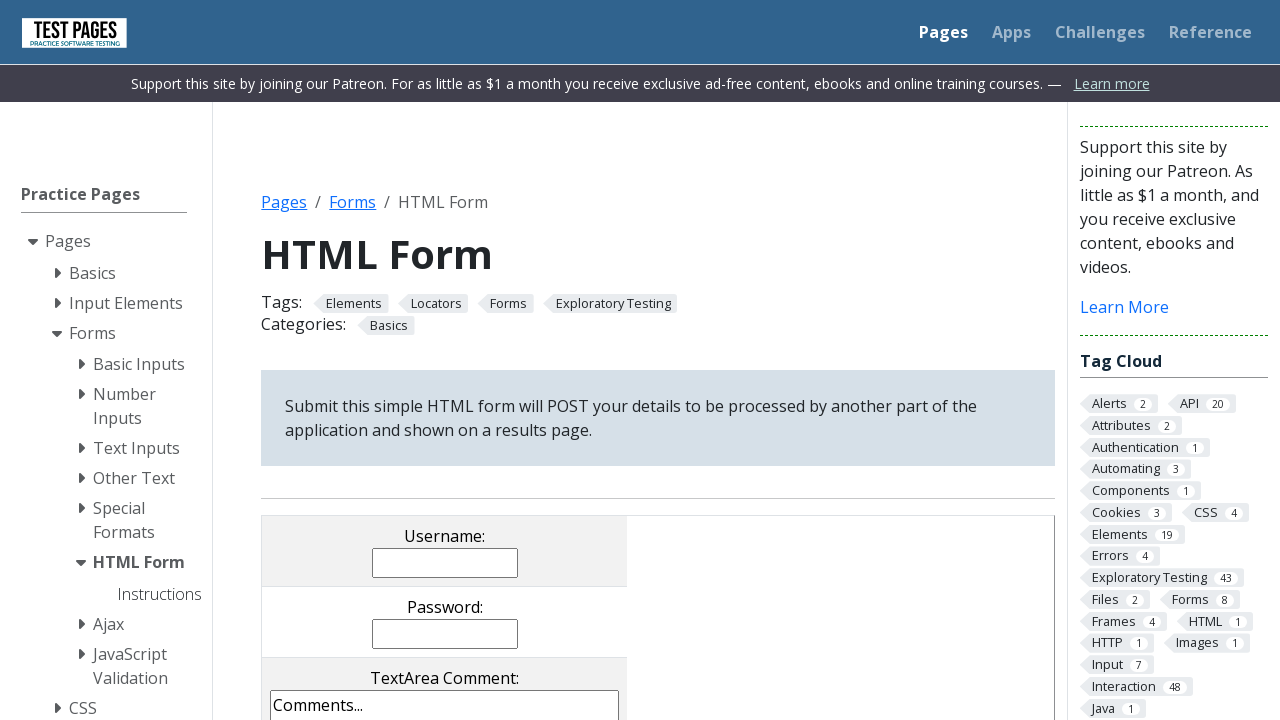

Clicked first checkbox to check it at (299, 360) on input[value='cb1']
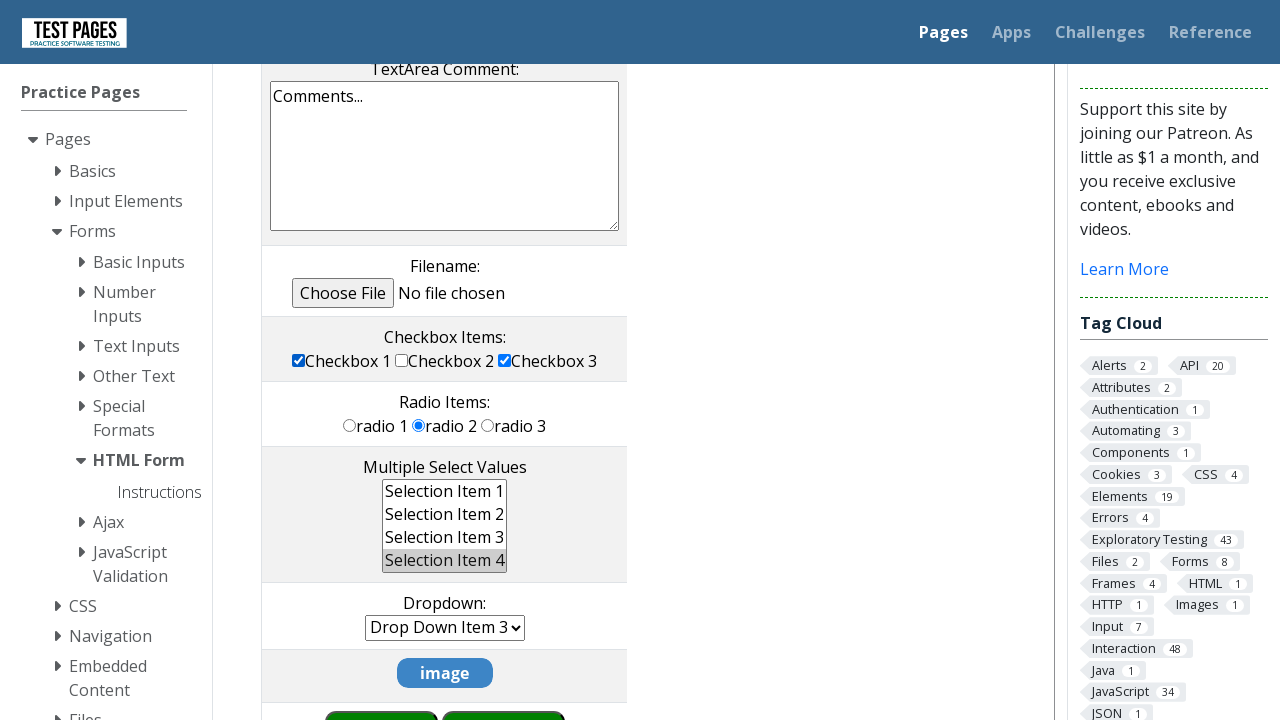

Clicked third checkbox to uncheck it at (505, 360) on input[value='cb3']
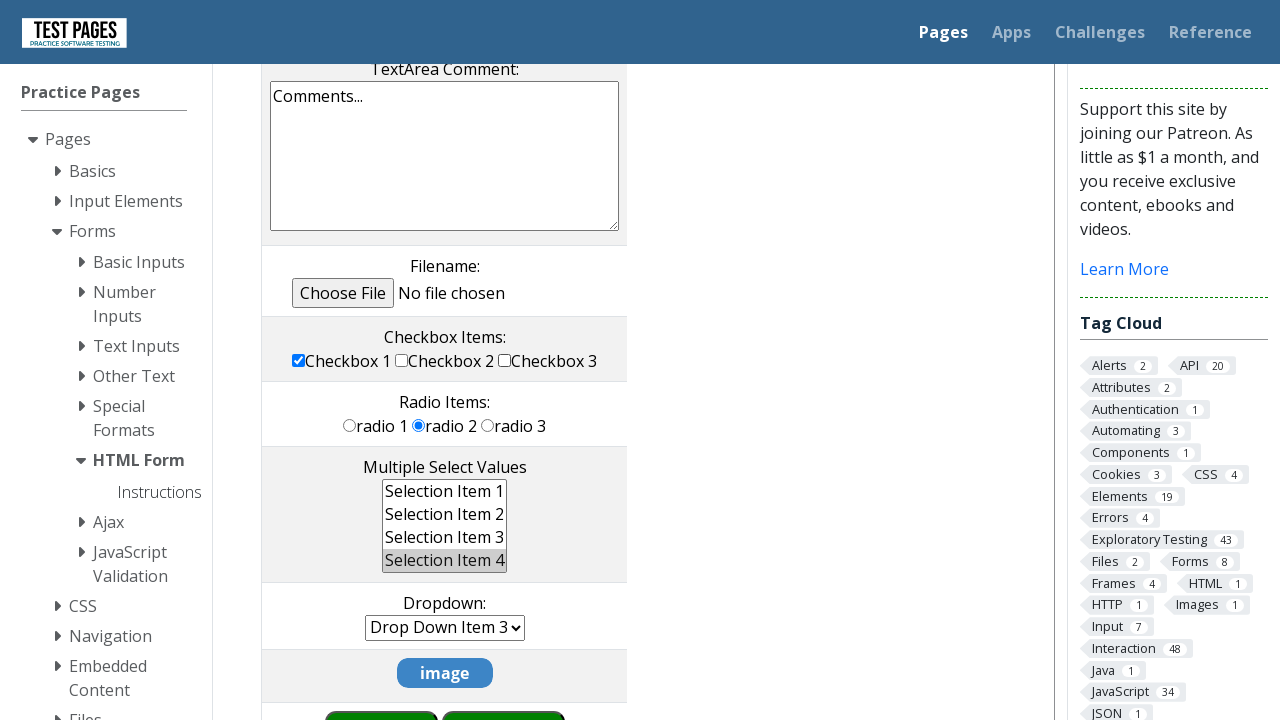

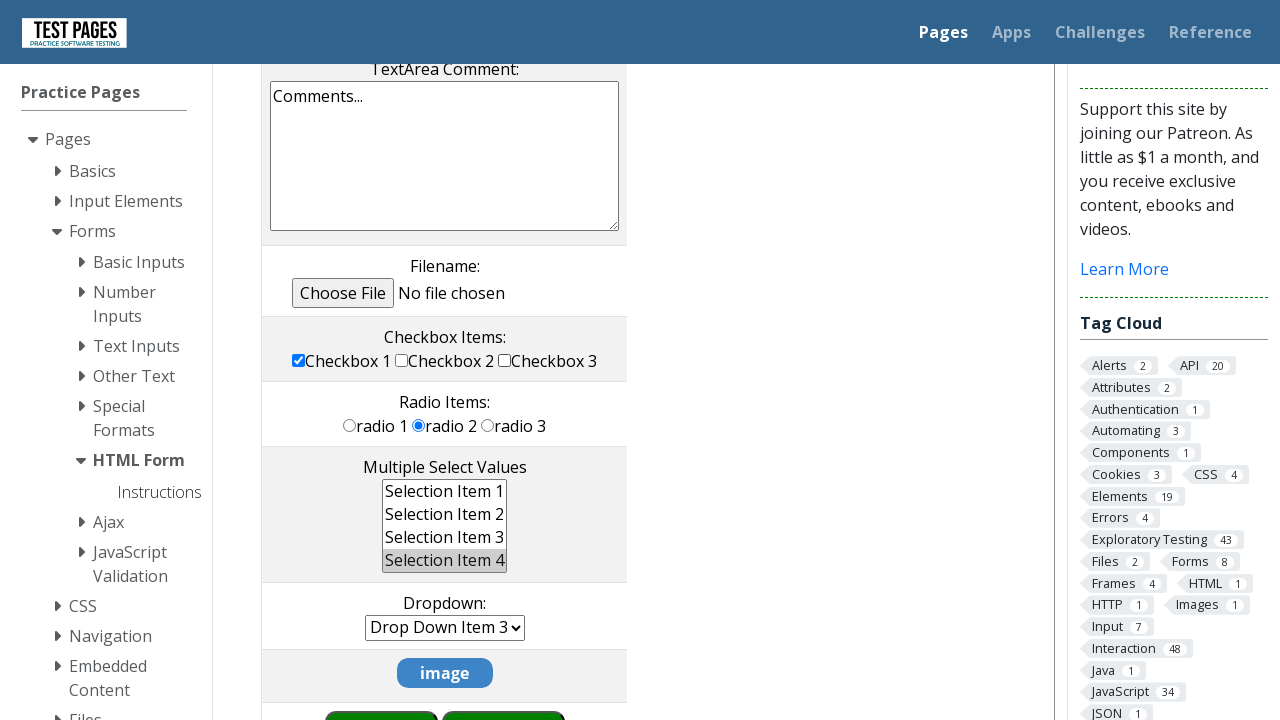